Tests radio button selection by clicking three different radio button options in sequence

Starting URL: https://formy-project.herokuapp.com/radiobutton

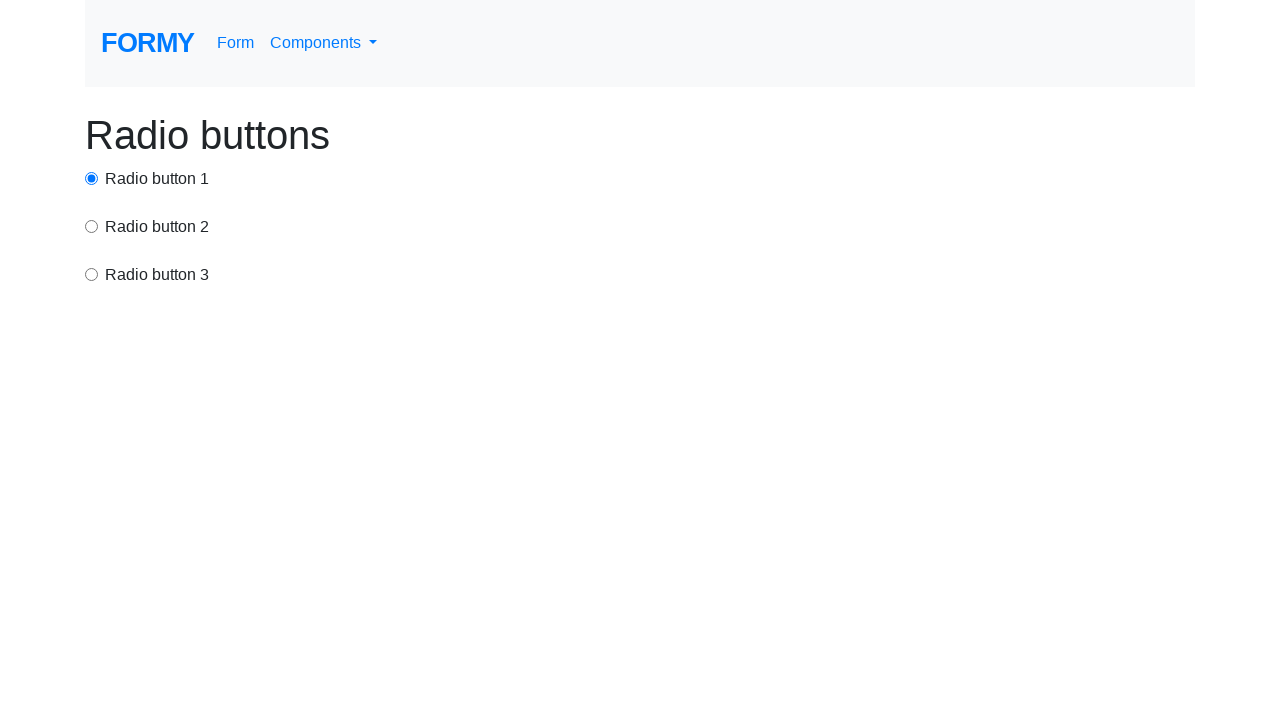

Clicked first radio button option at (92, 178) on #radio-button-1
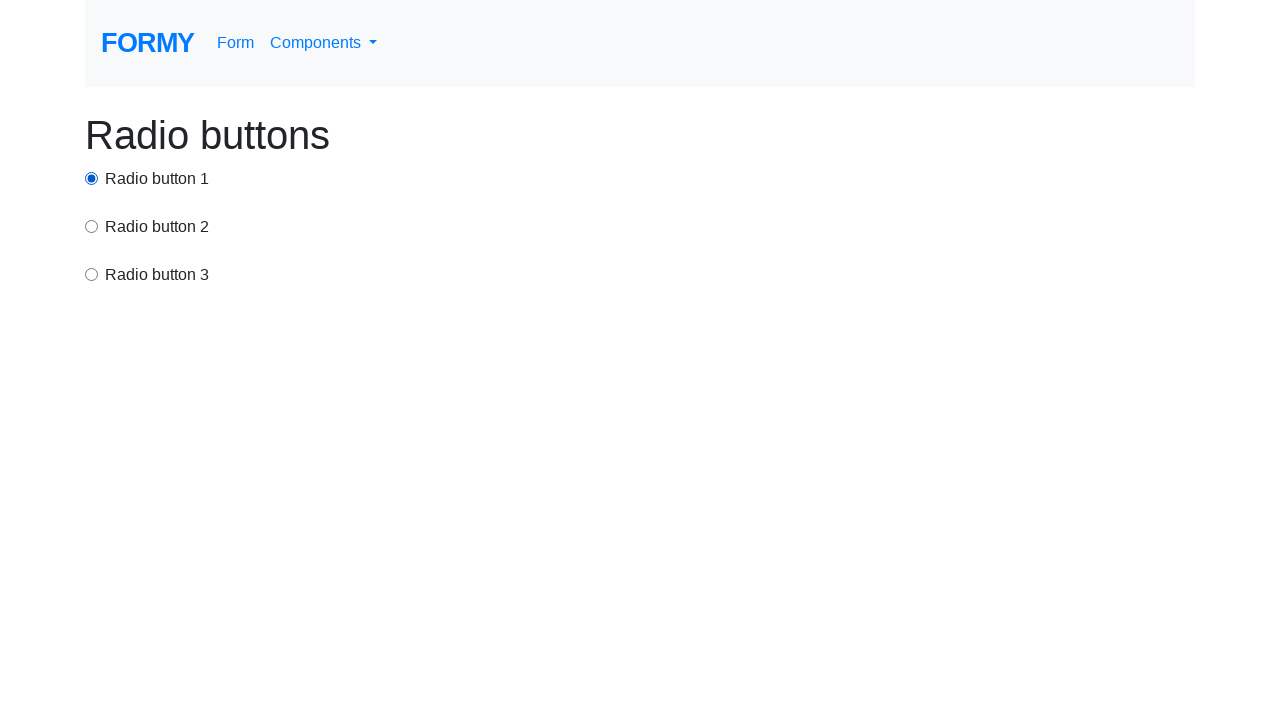

Clicked second radio button option at (92, 226) on input[value='option2']
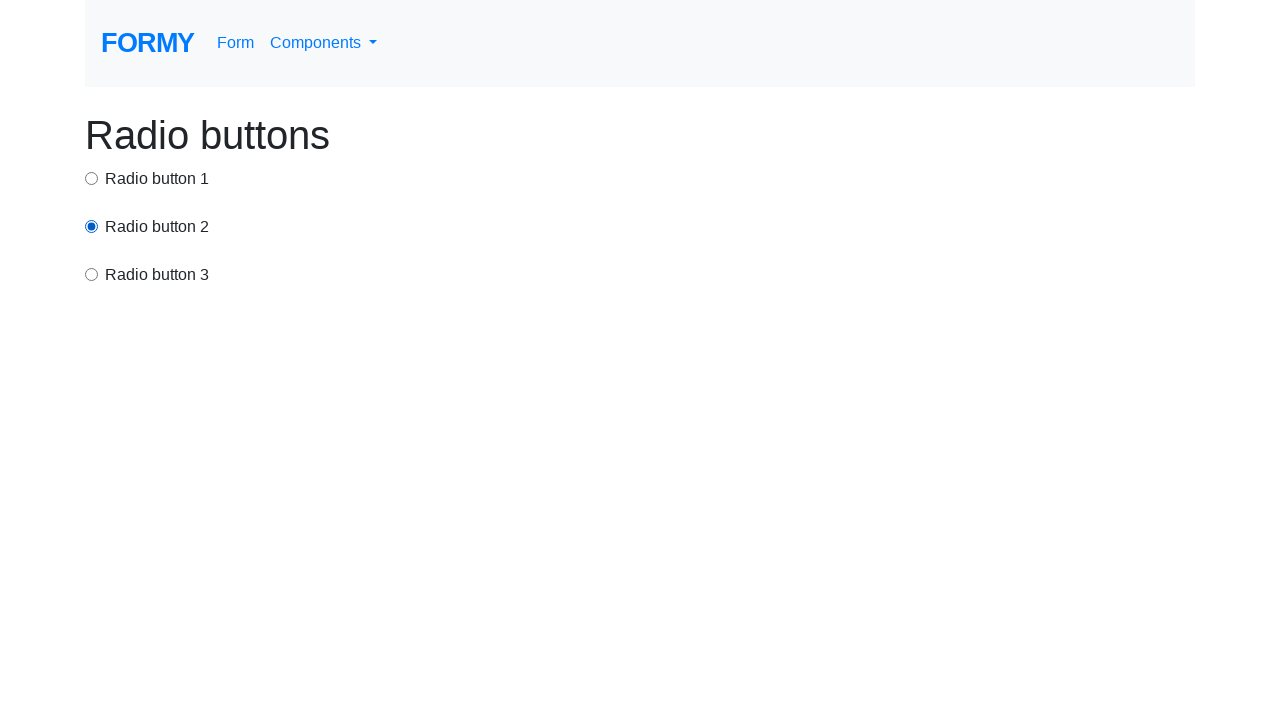

Clicked third radio button option at (92, 274) on xpath=/html/body/div/div[3]/input
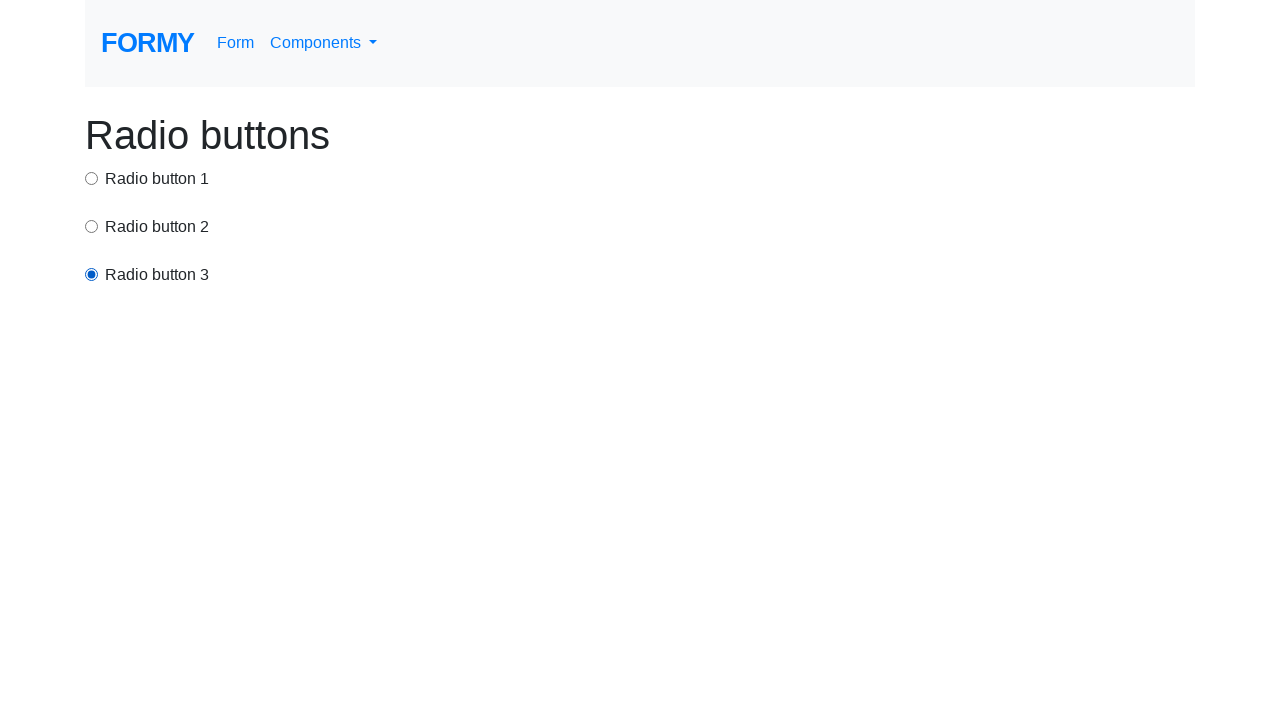

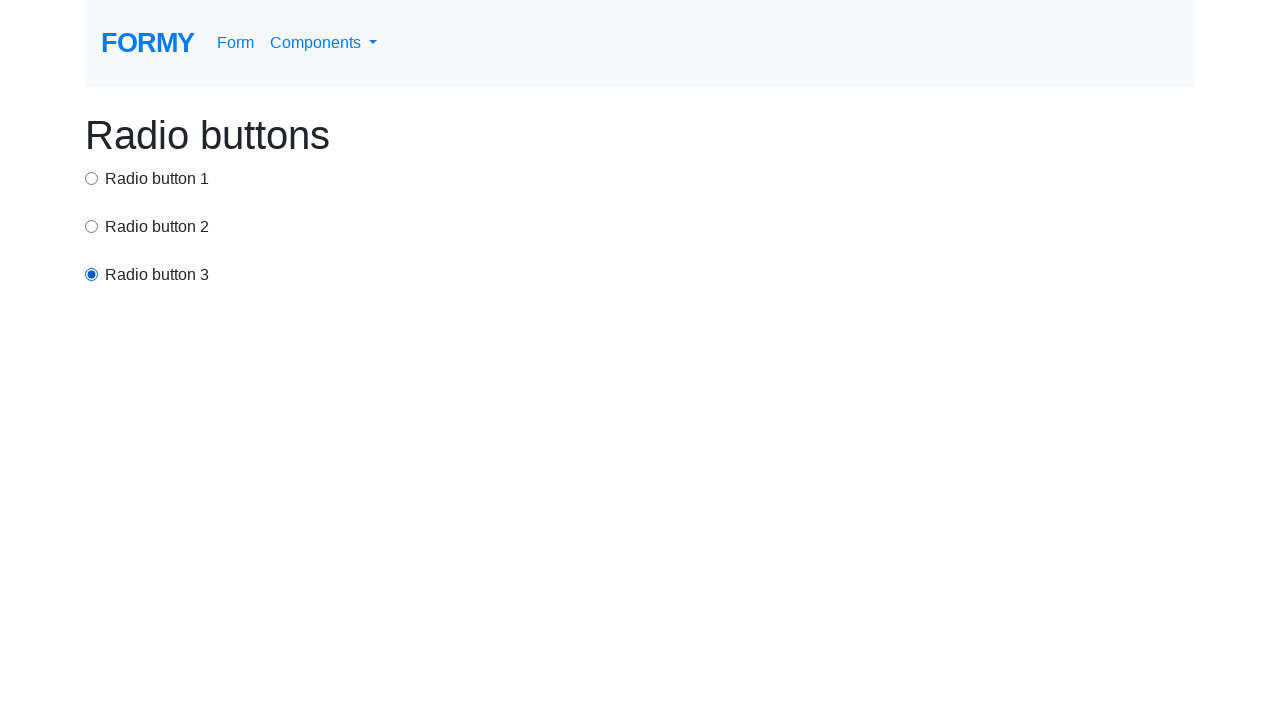